Tests navigation to team page and verifies the team member names are displayed correctly

Starting URL: https://www.99-bottles-of-beer.net/

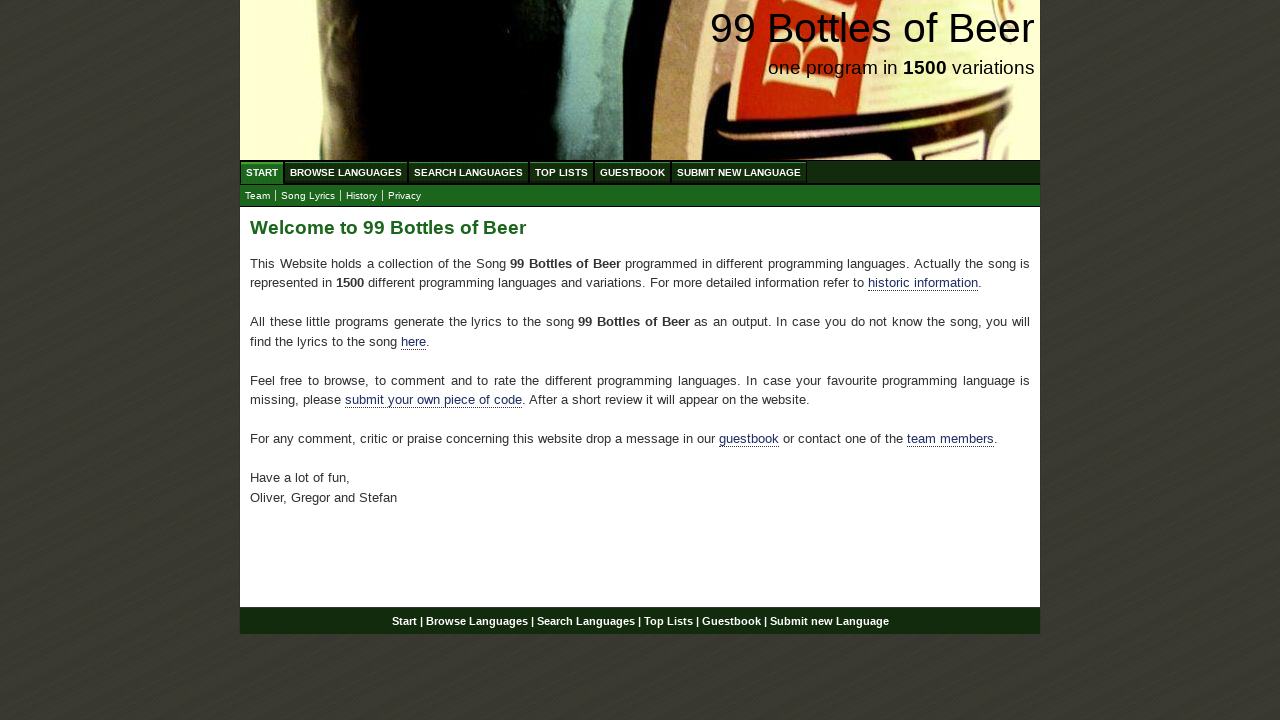

Clicked Start menu (home) link at (262, 172) on xpath=//div[@id='navigation']//a[@href='/']
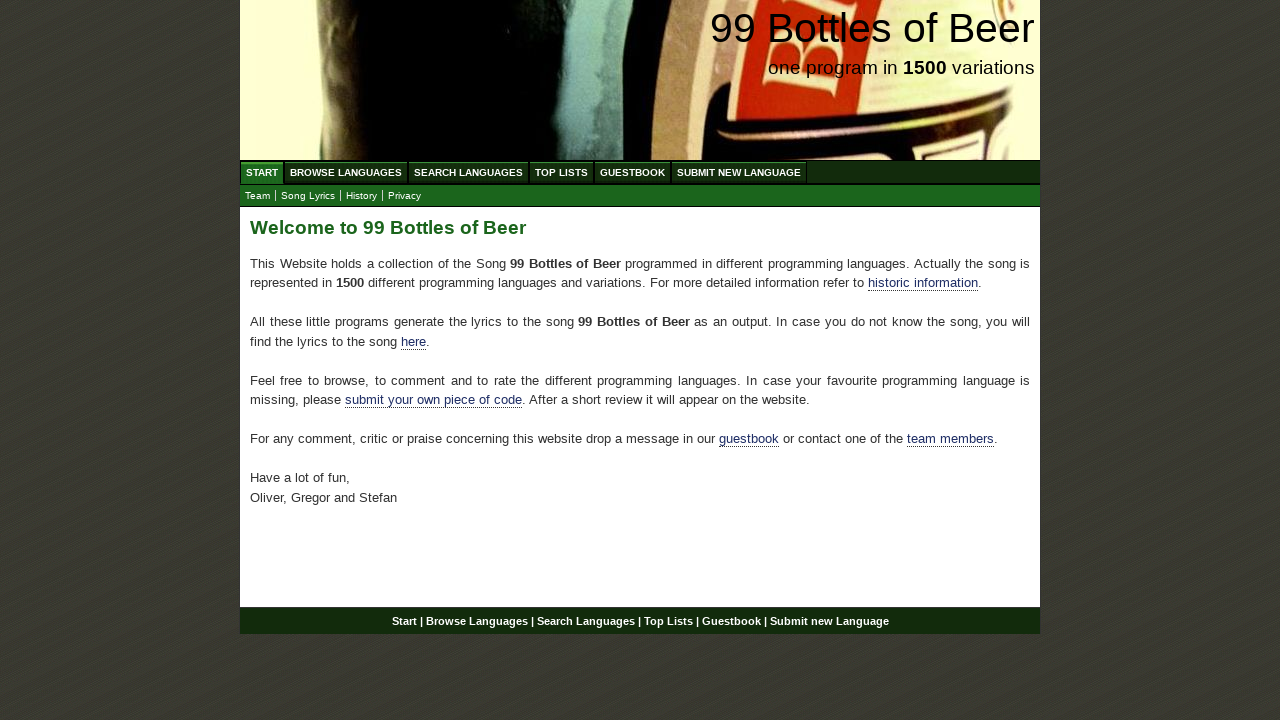

Clicked Team submenu link at (258, 196) on xpath=//div[@id='navigation']//a[@href='team.html']
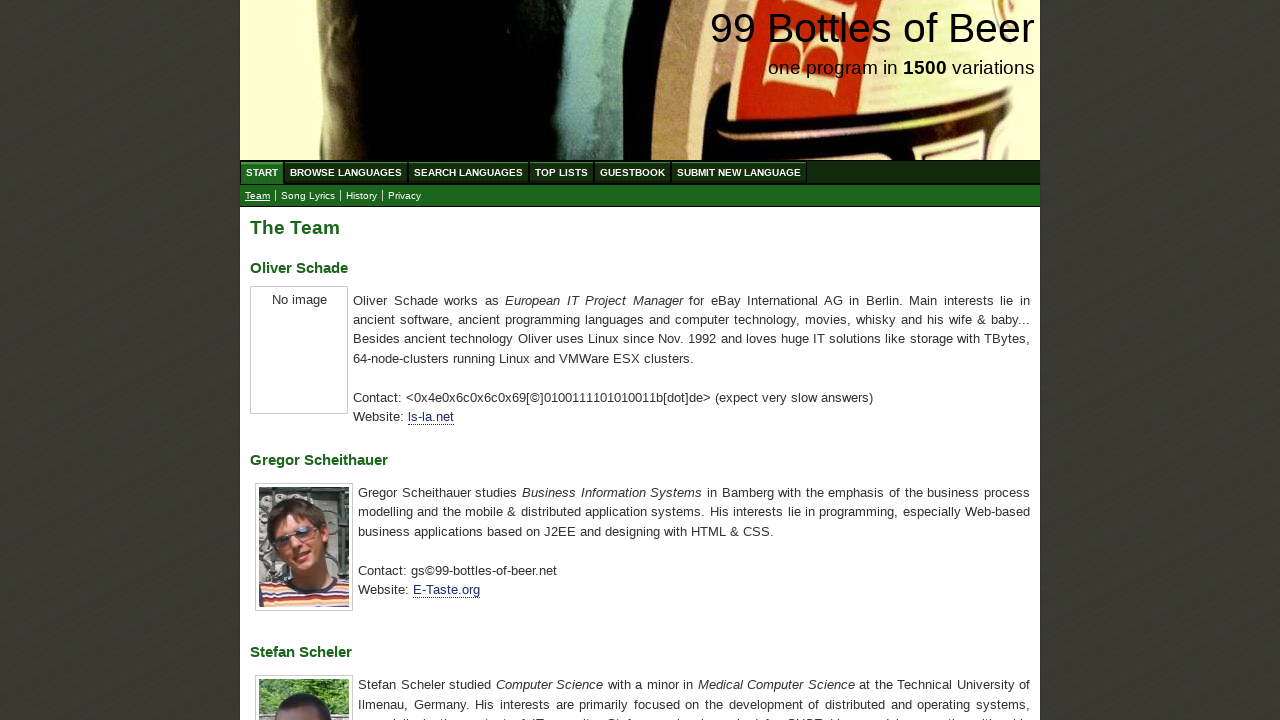

Team member names loaded on team page
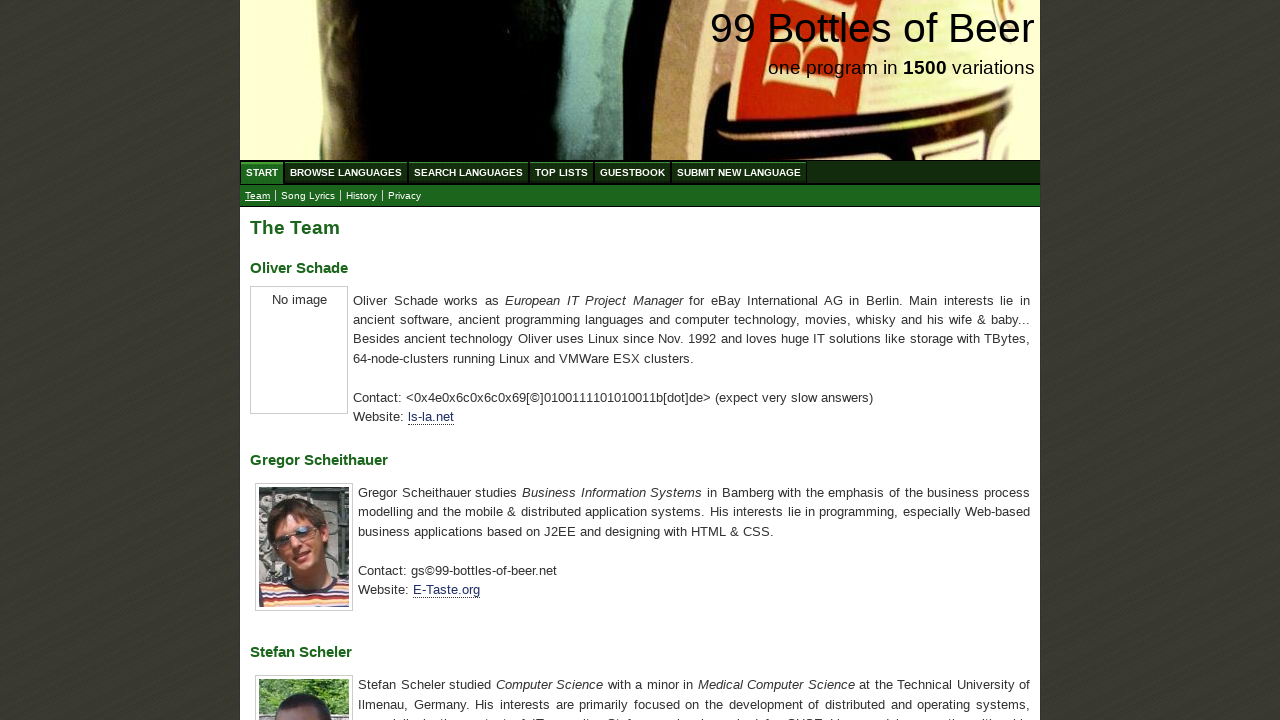

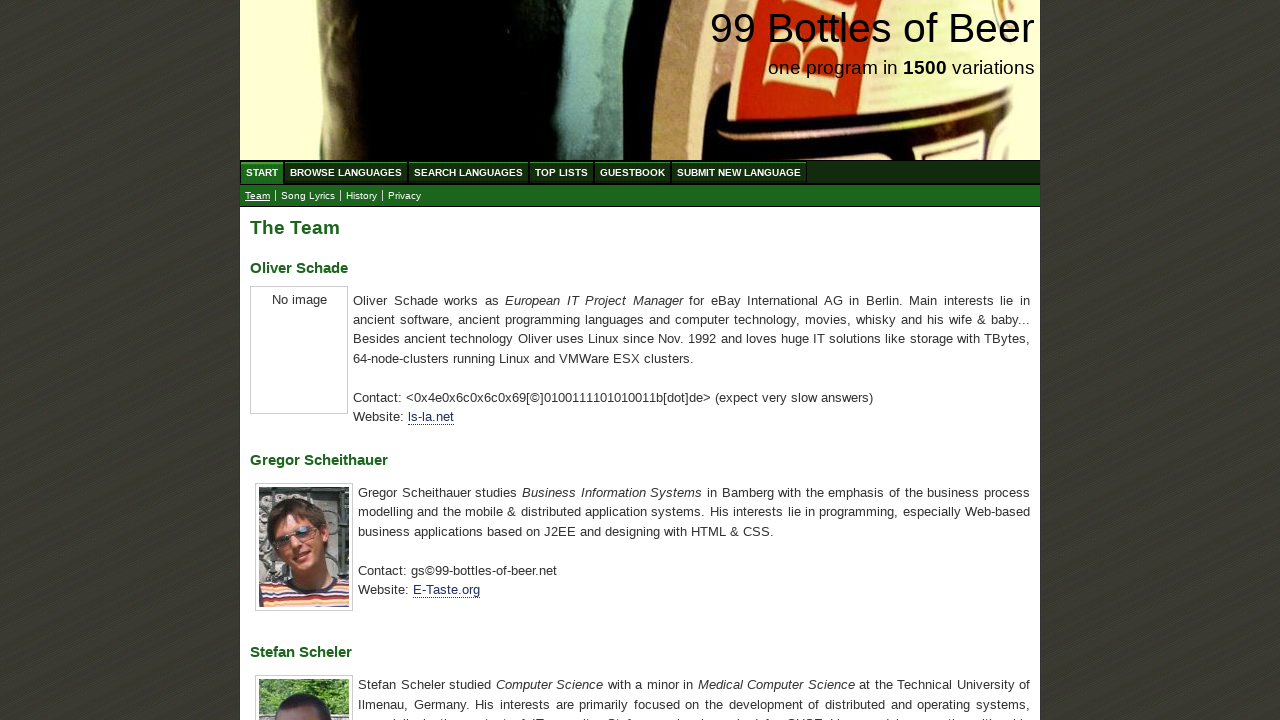